Tests custom dropdown list by iterating through options and selecting the one with value 19

Starting URL: http://jqueryui.com/resources/demos/selectmenu/default.html

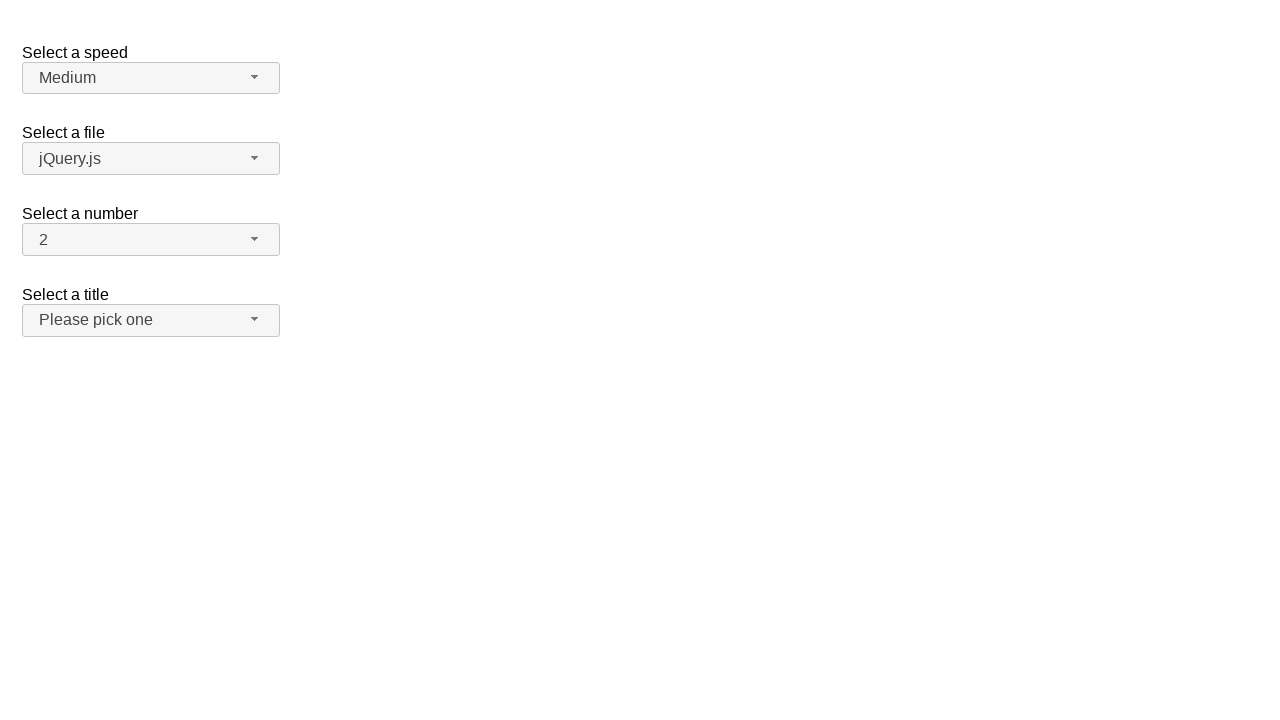

Made the number select element visible by removing style attribute
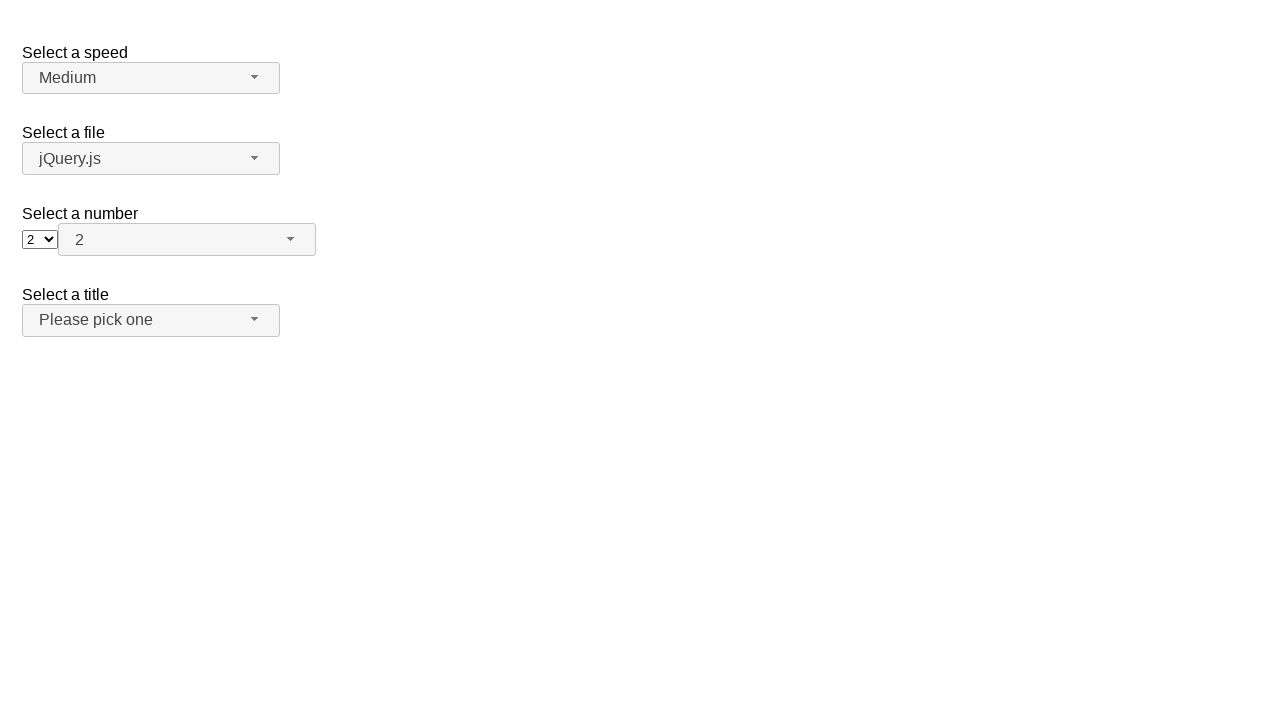

Selected option with value 19 from the custom dropdown list on #number
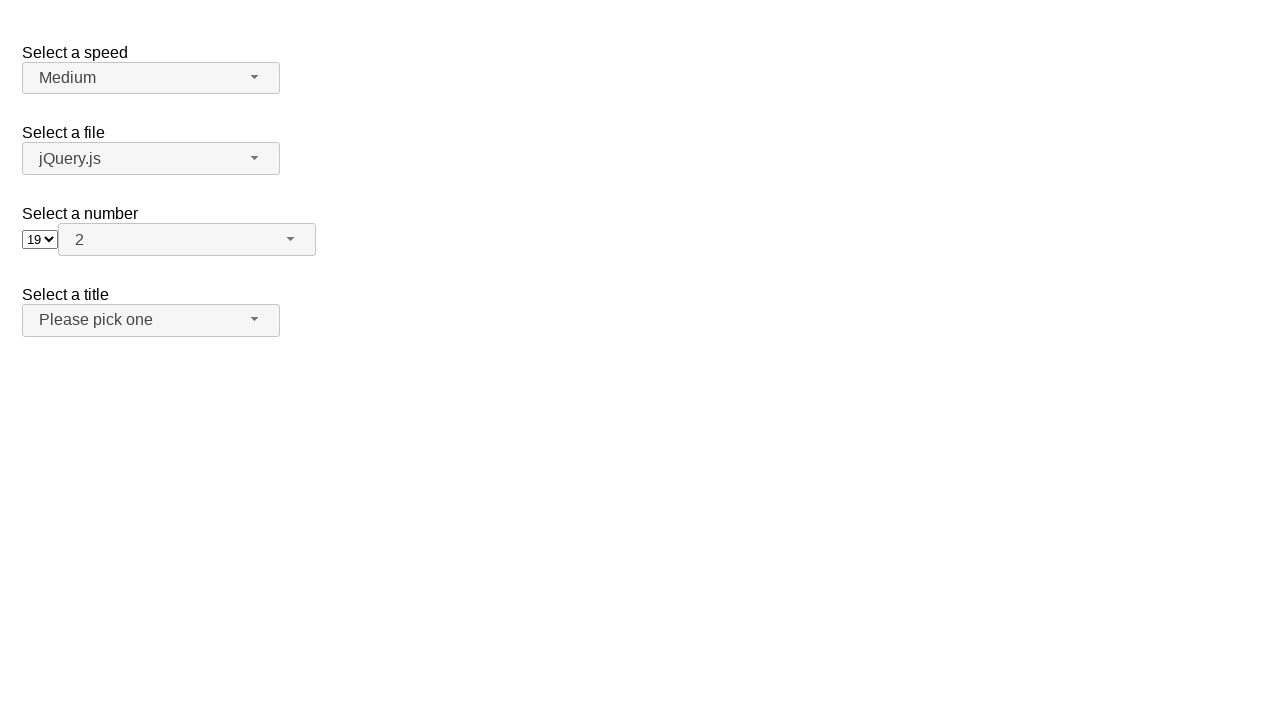

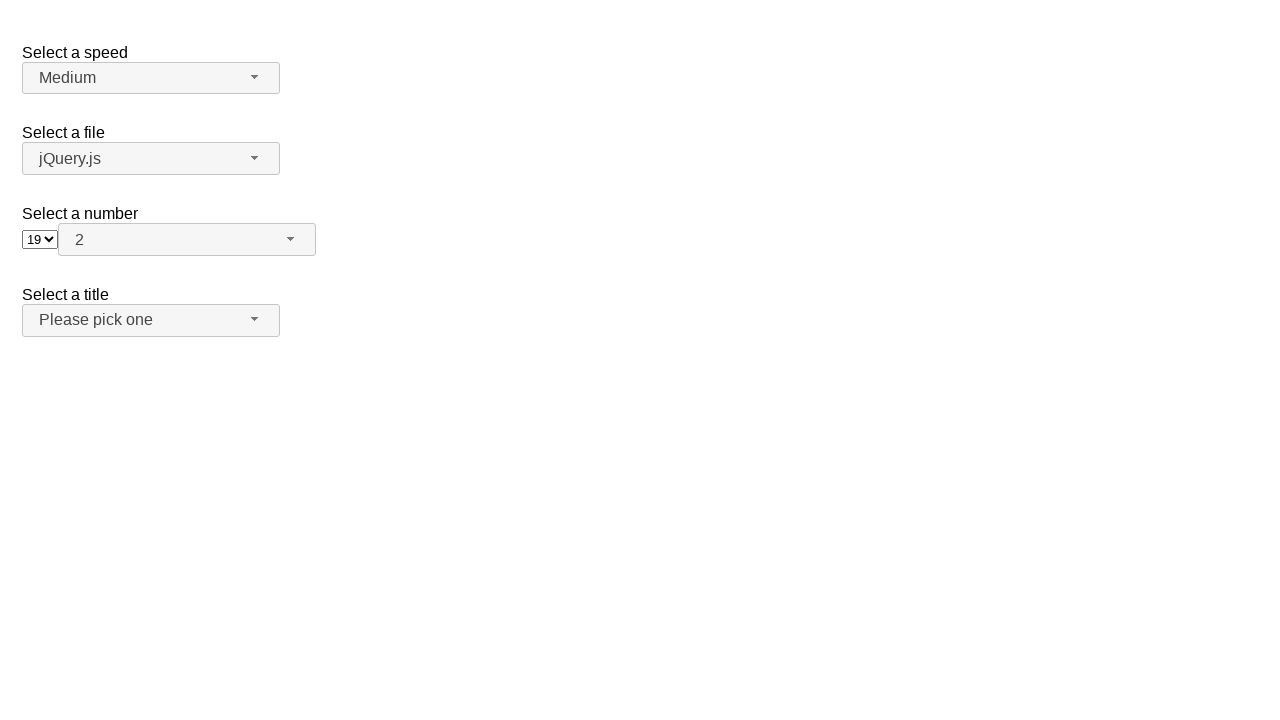